Tests JavaScript alert functionality by clicking the alert button and accepting the alert dialog

Starting URL: https://the-internet.herokuapp.com/javascript_alerts

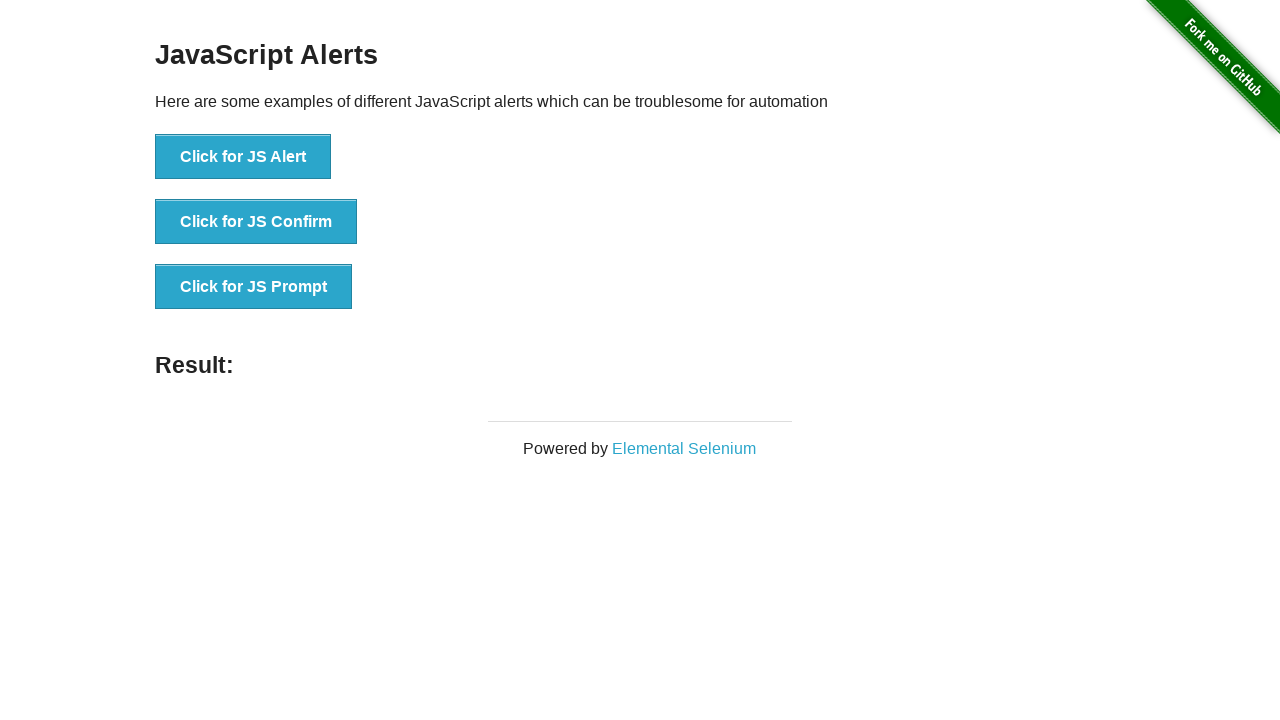

Clicked the JavaScript alert button at (243, 157) on button[onclick='jsAlert()']
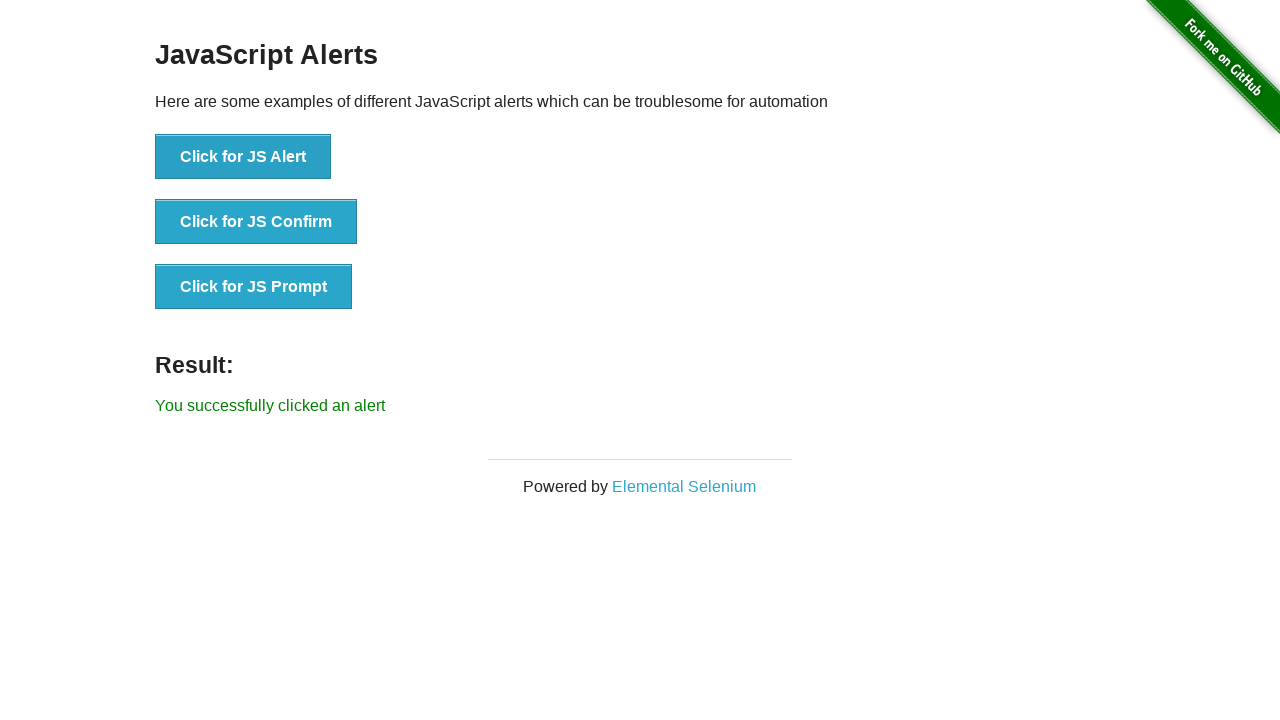

Set up dialog handler to accept alert
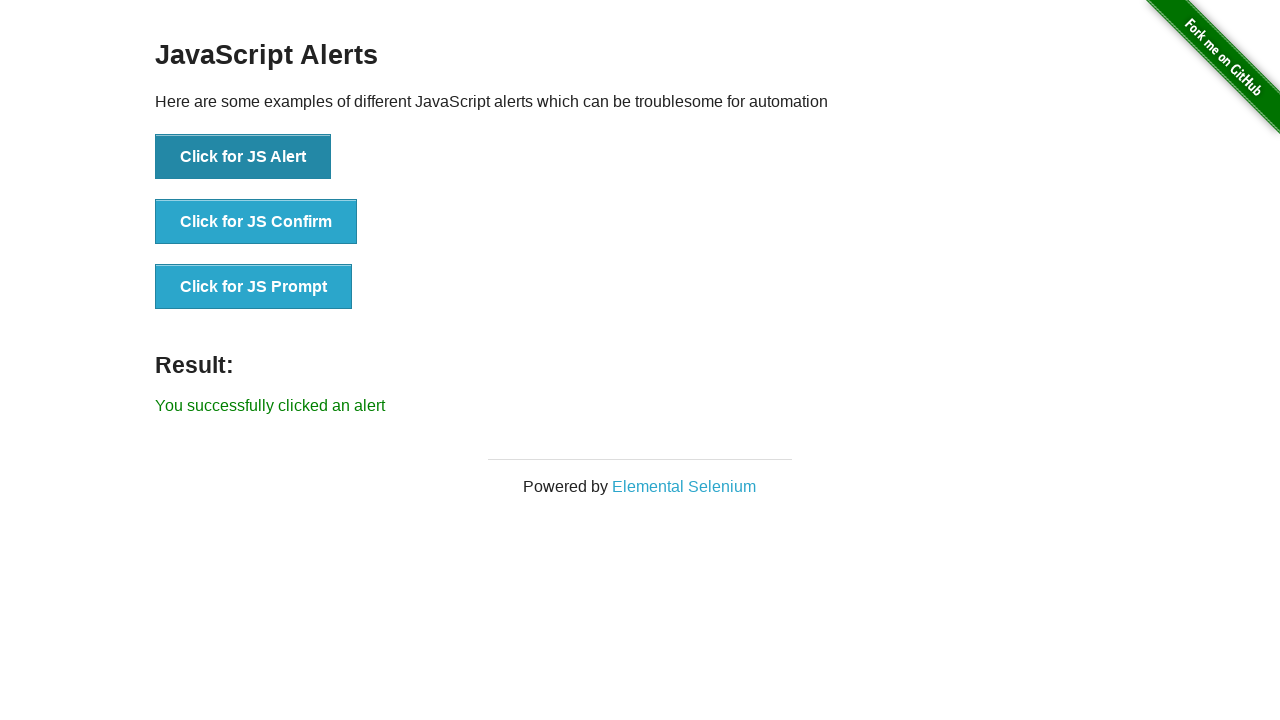

Alert result text appeared on page
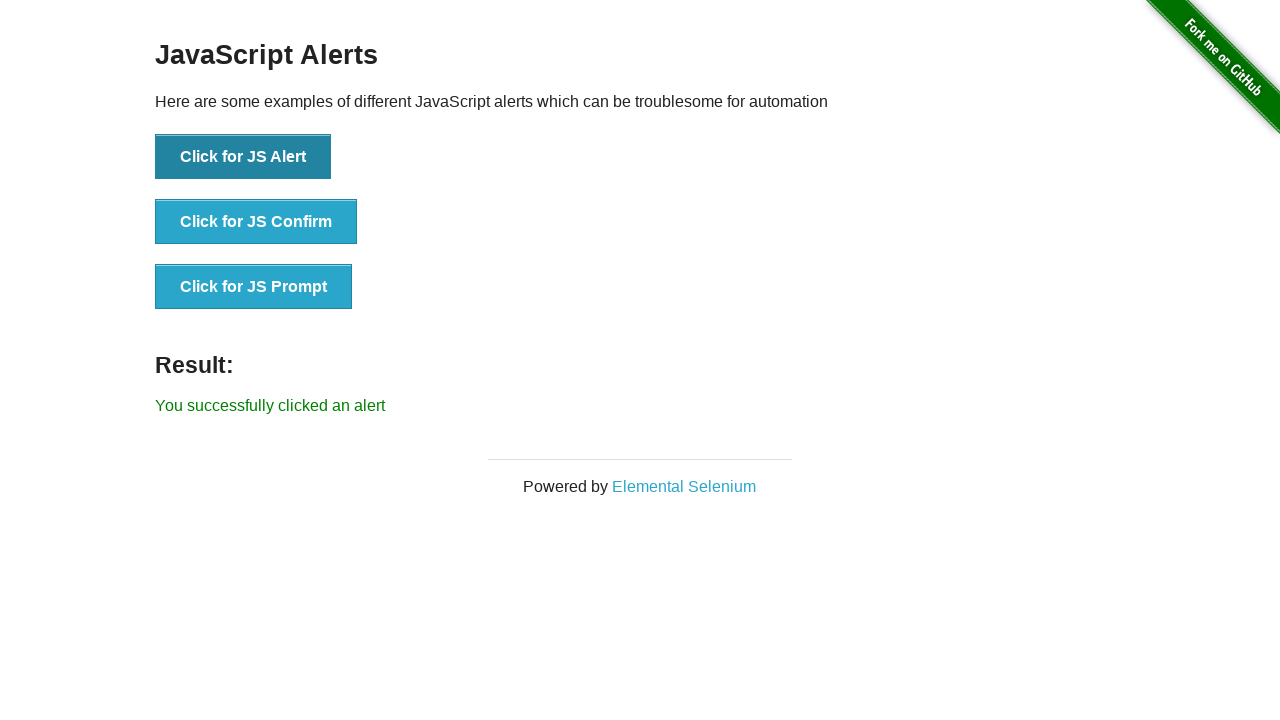

Retrieved result text from page
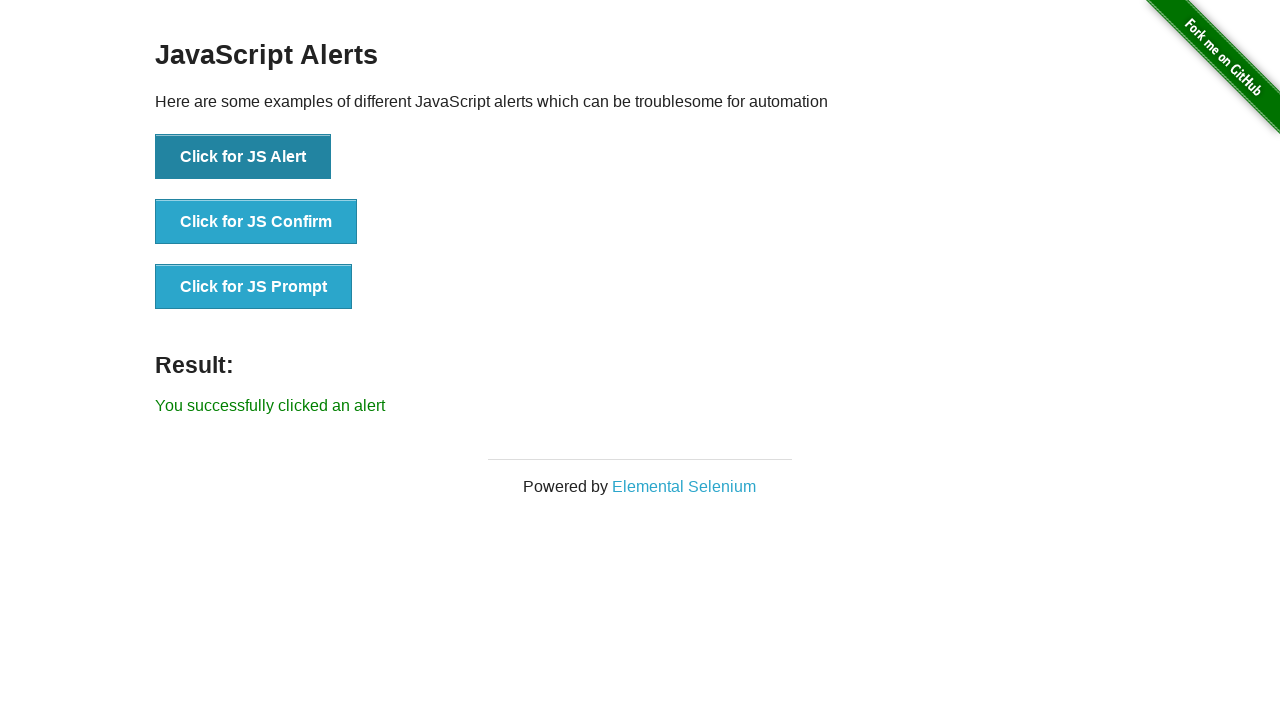

Verified result text matches expected message: 'You successfully clicked an alert'
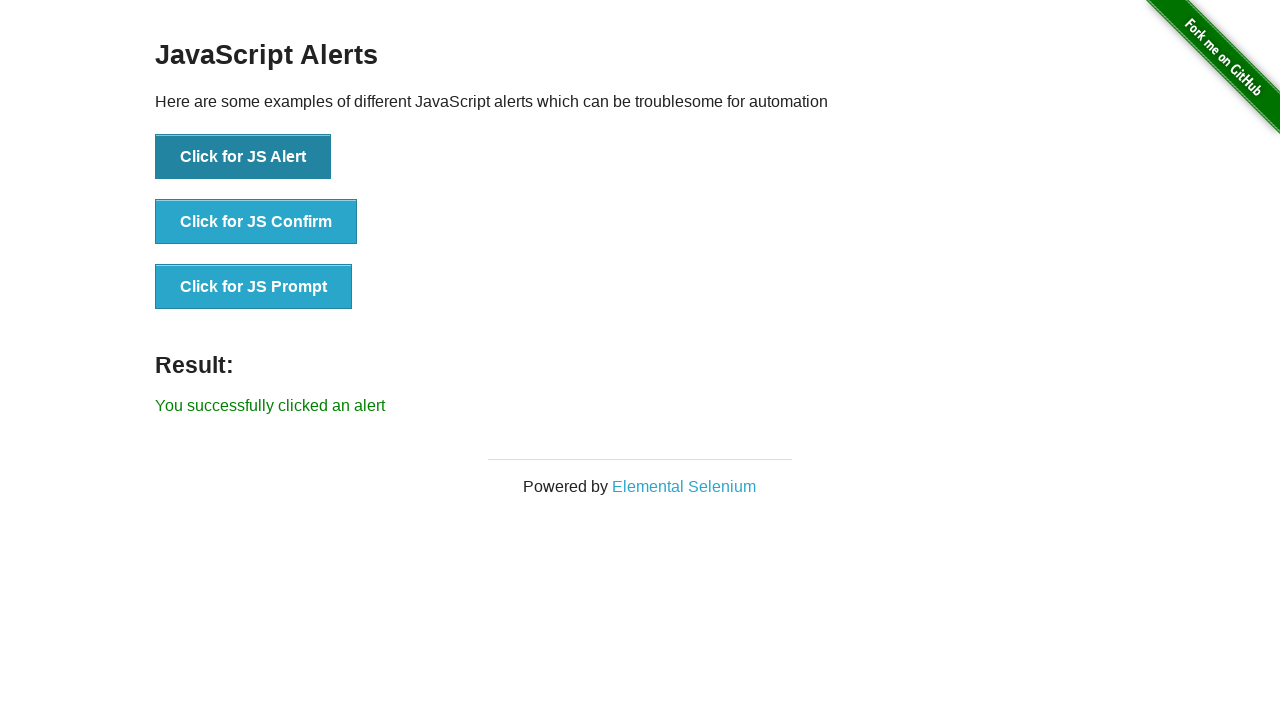

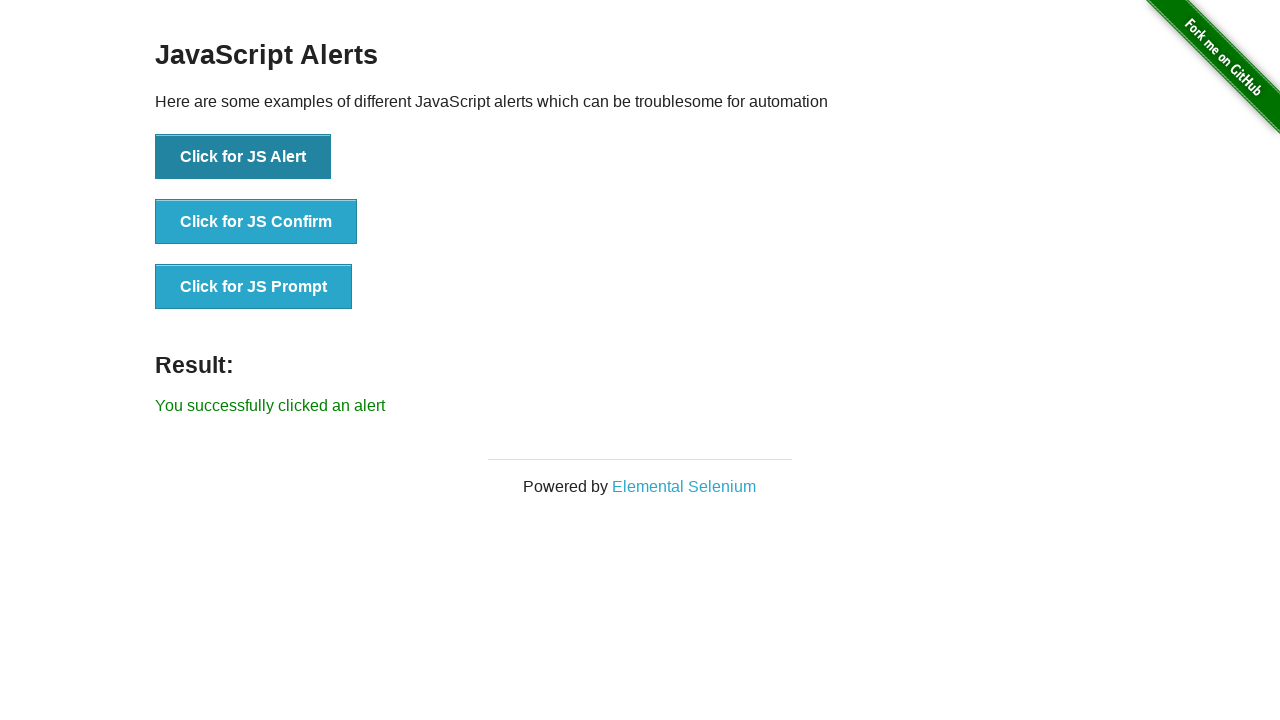